Navigates to W3Schools homepage and takes a screenshot of the page

Starting URL: https://www.w3schools.com/

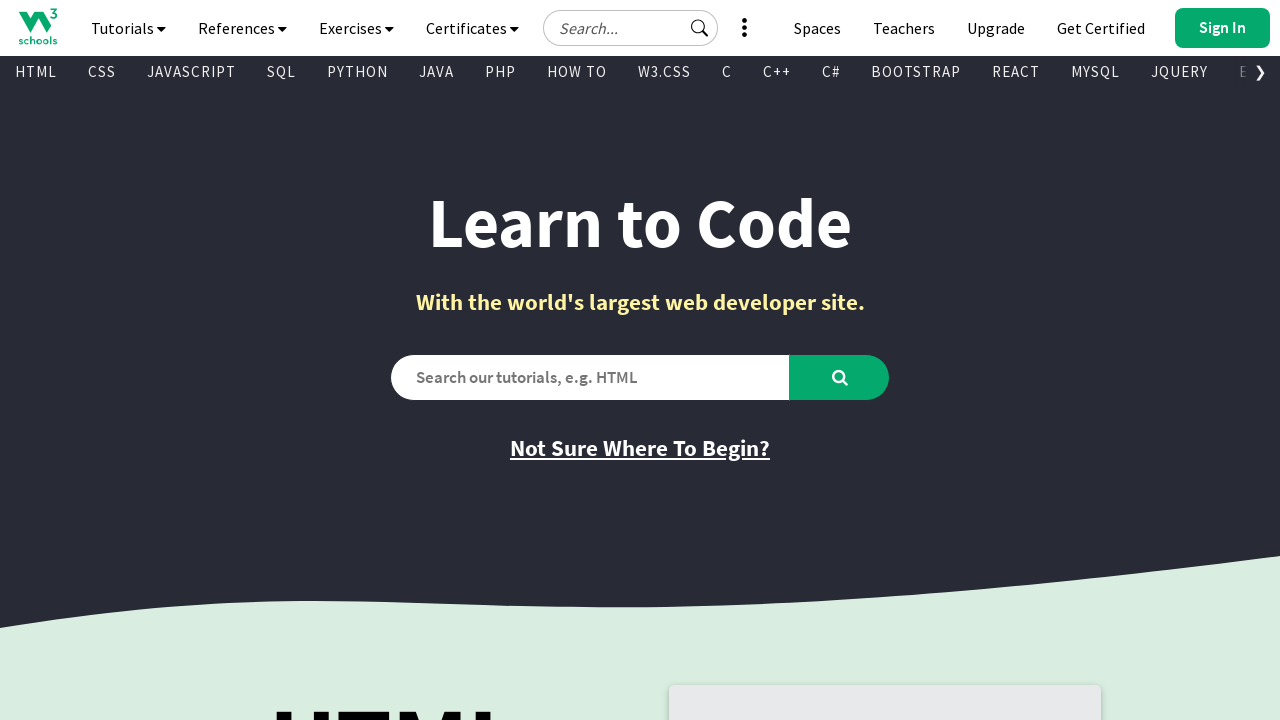

Navigated to W3Schools homepage
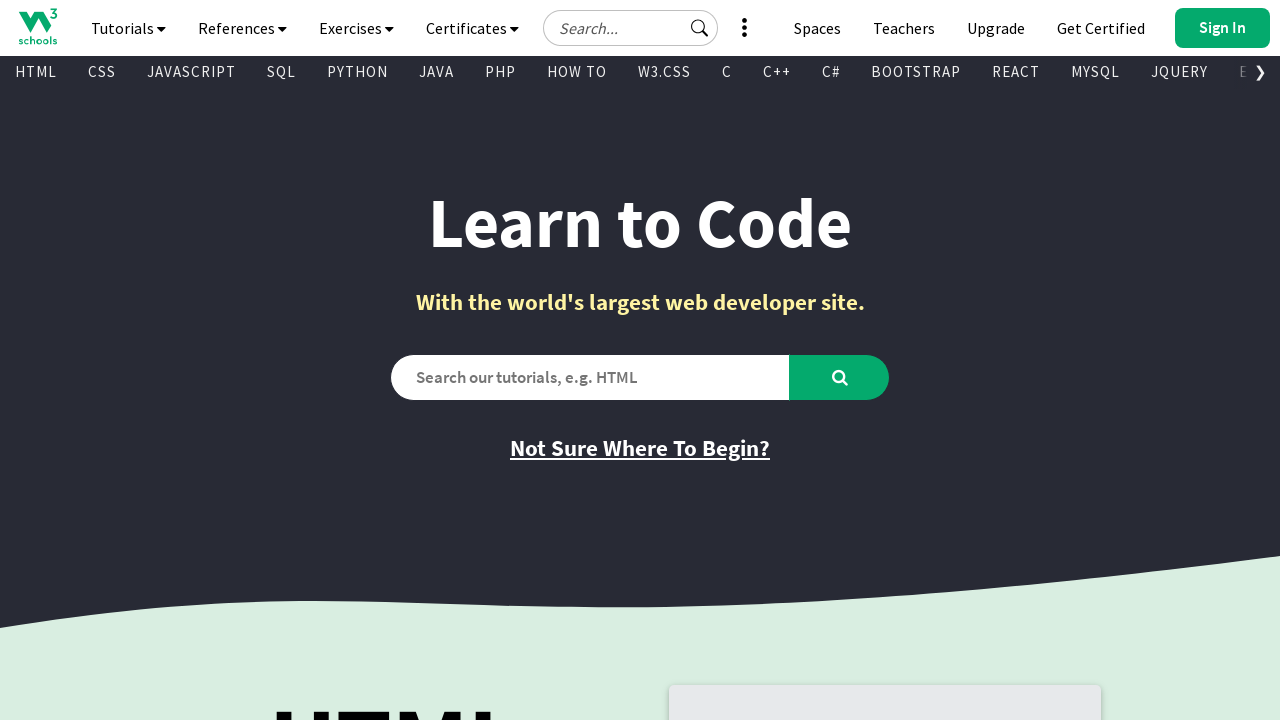

Waited for page to fully load (networkidle)
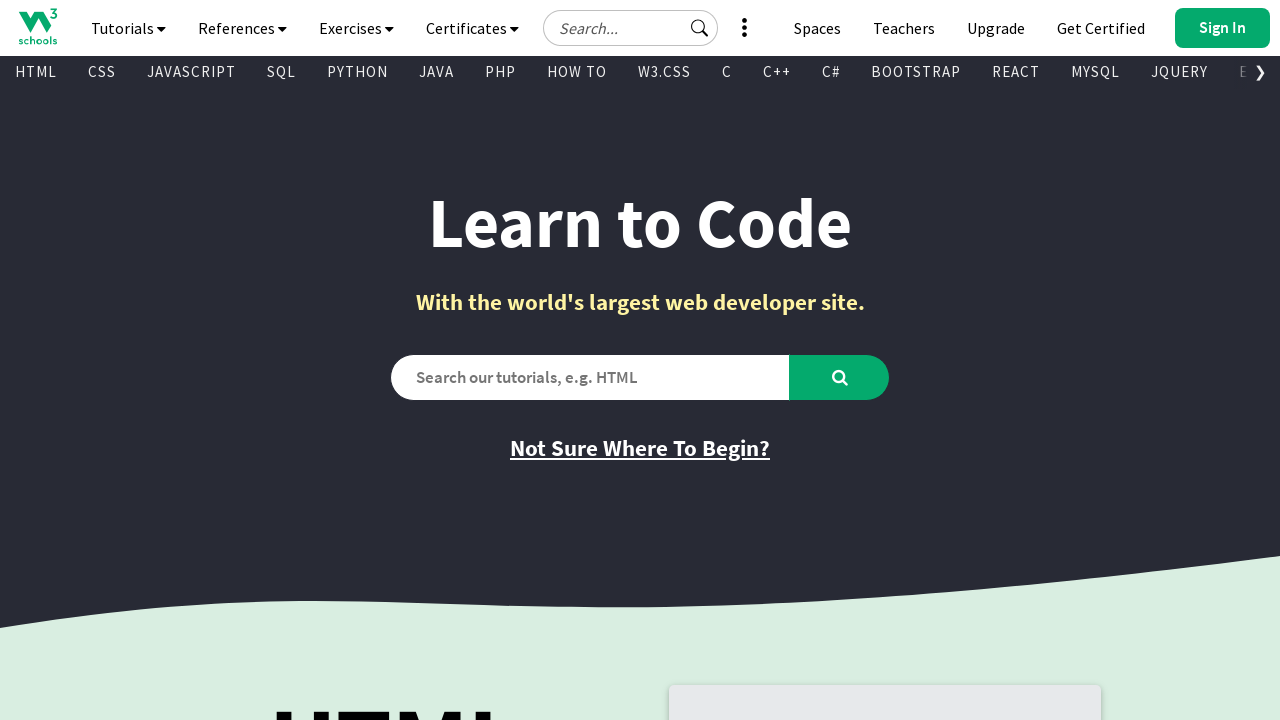

Waited 4 seconds for page stabilization
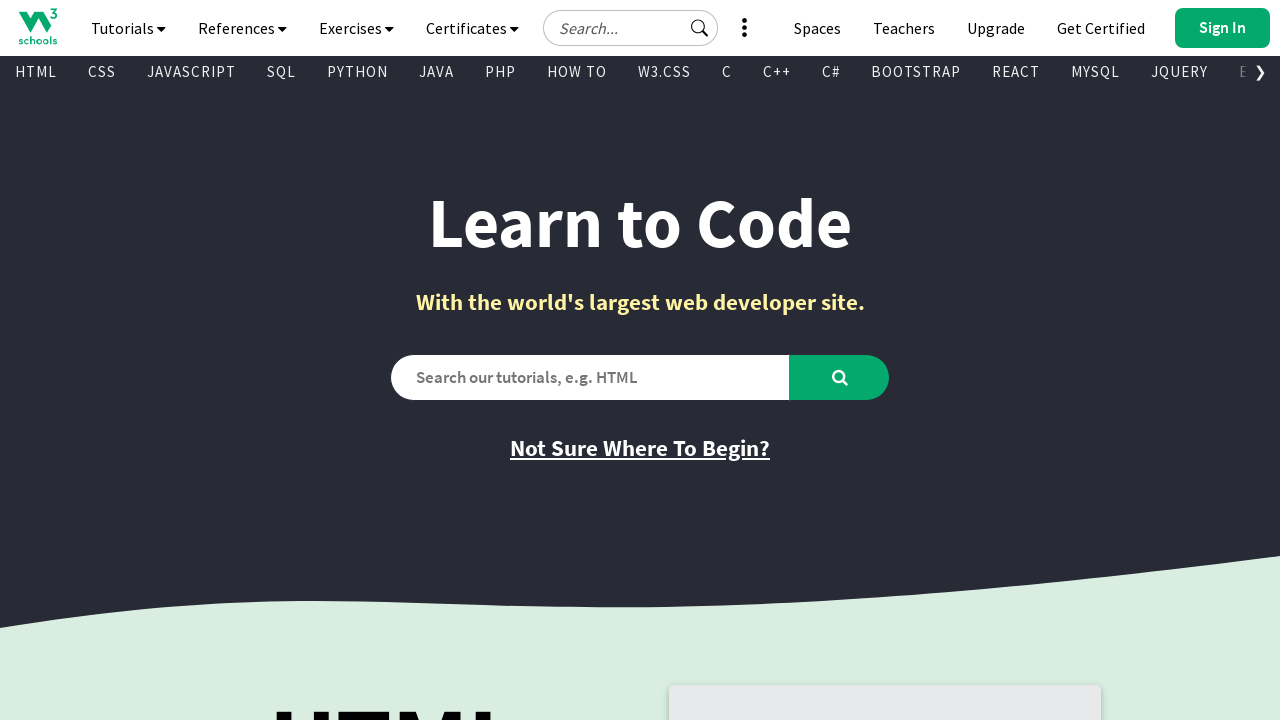

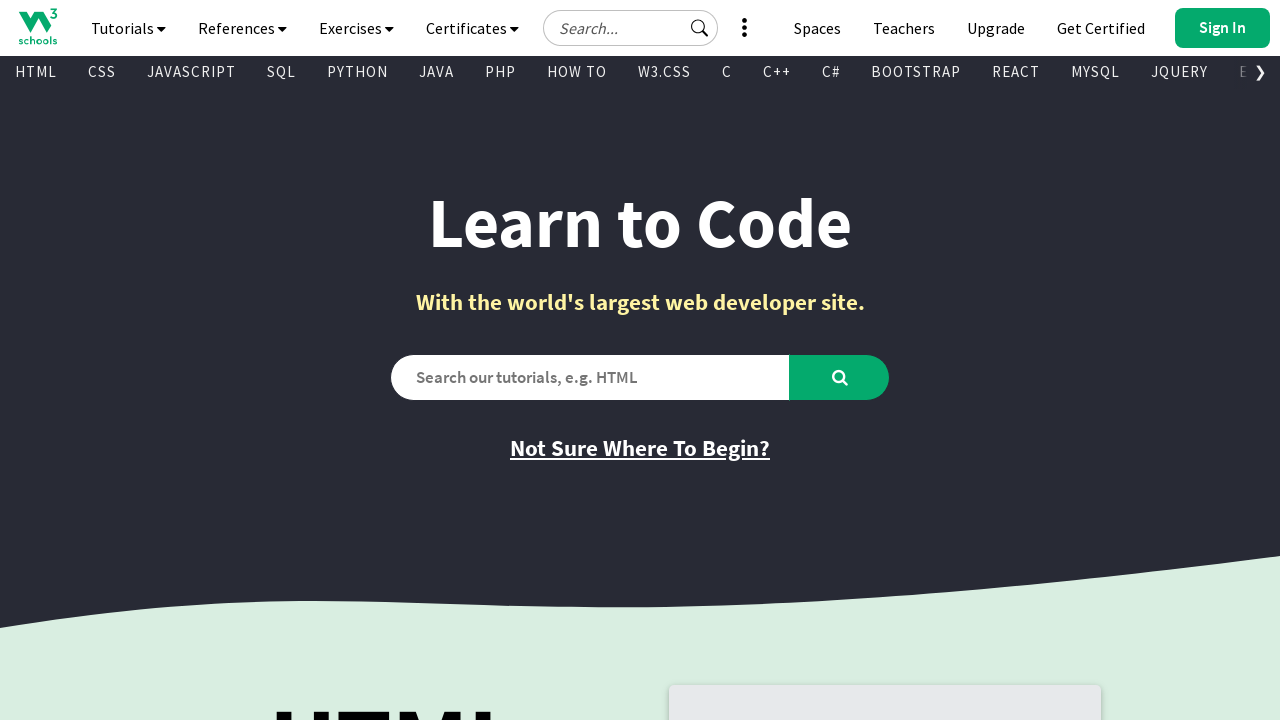